Tests double-click functionality by double-clicking a button and accepting the resulting JavaScript alert dialog

Starting URL: http://only-testing-blog.blogspot.com/2014/09/selectable.html

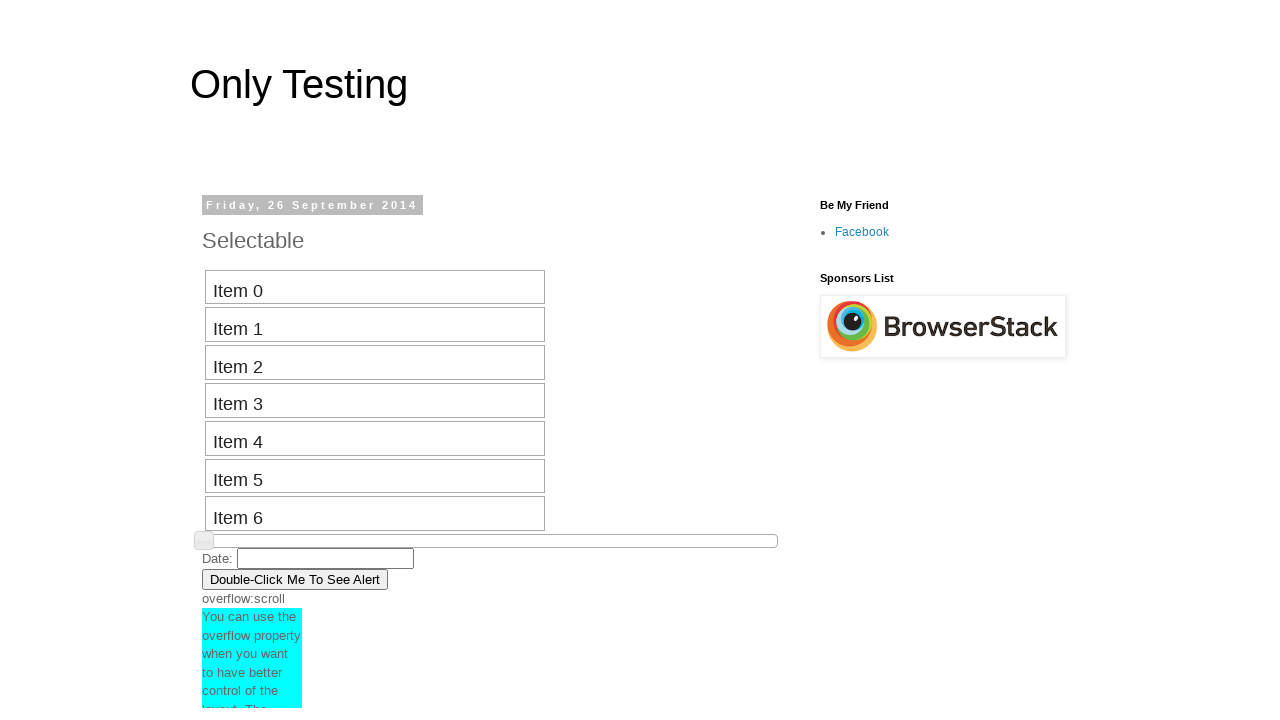

Page loaded and DOM content ready
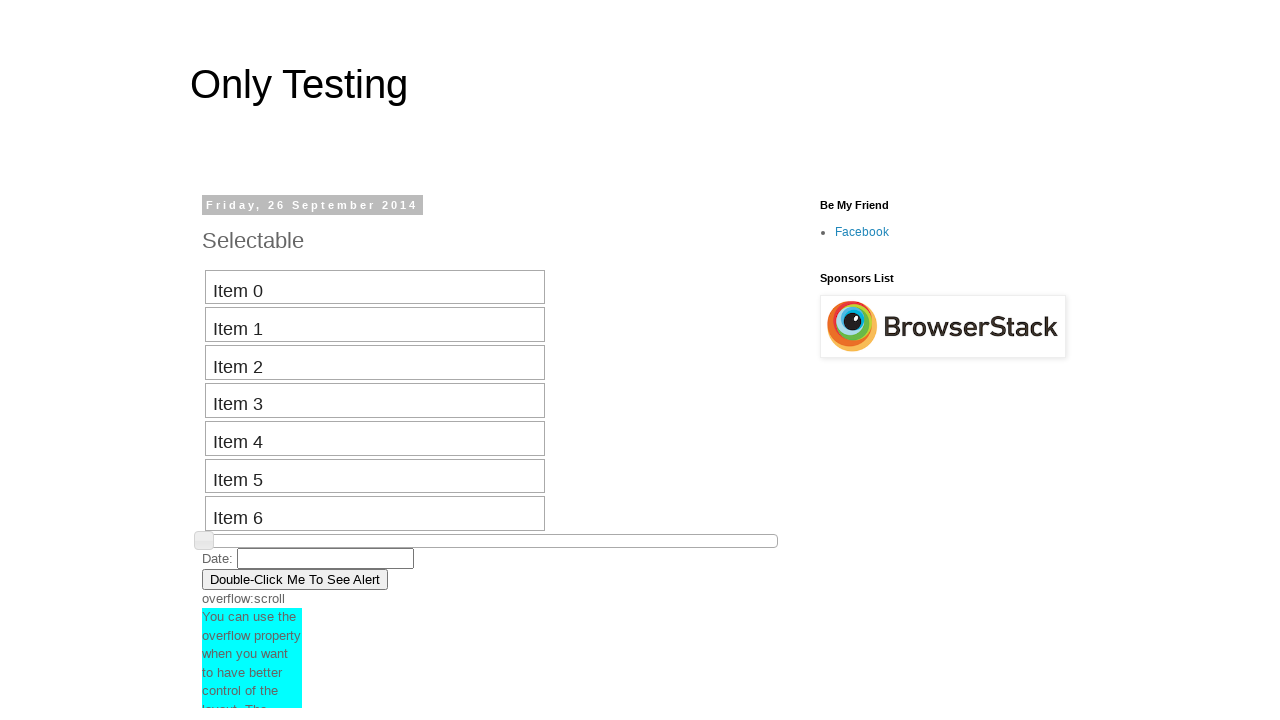

Located the double-click button
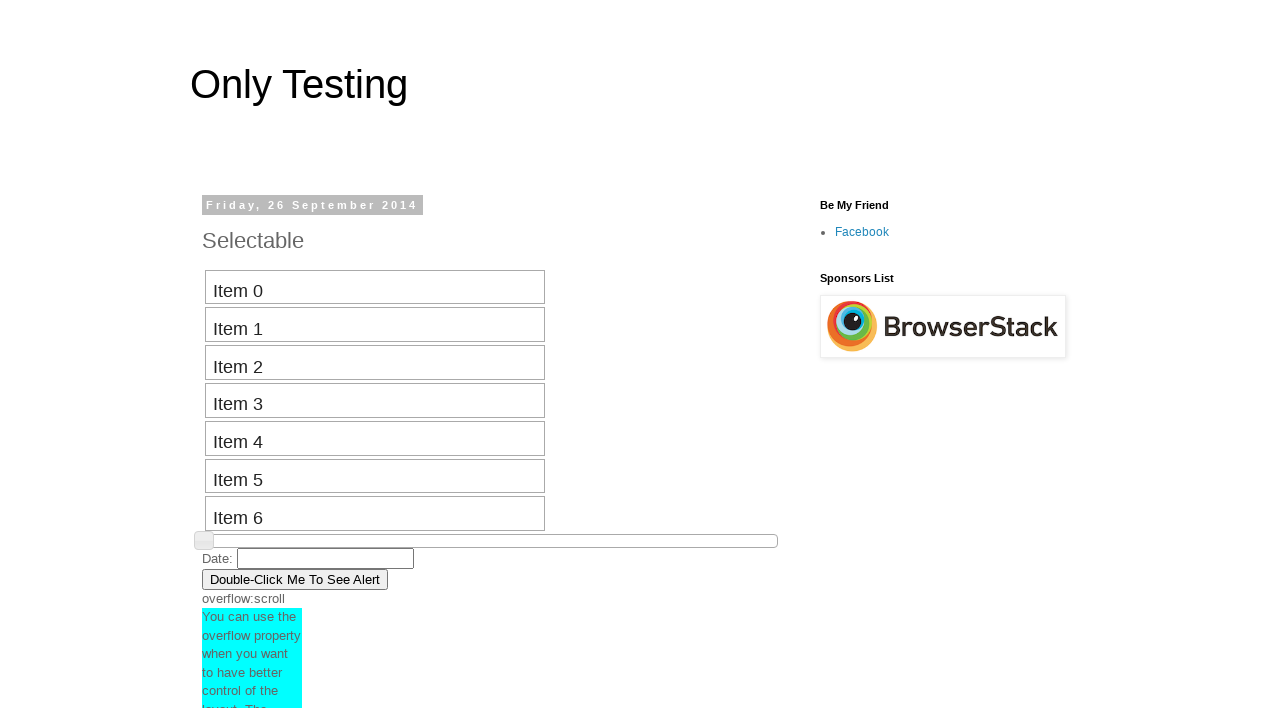

Double-clicked the button to trigger alert at (295, 579) on xpath=//button[contains(text(),'Double-Click Me To See Alert')]
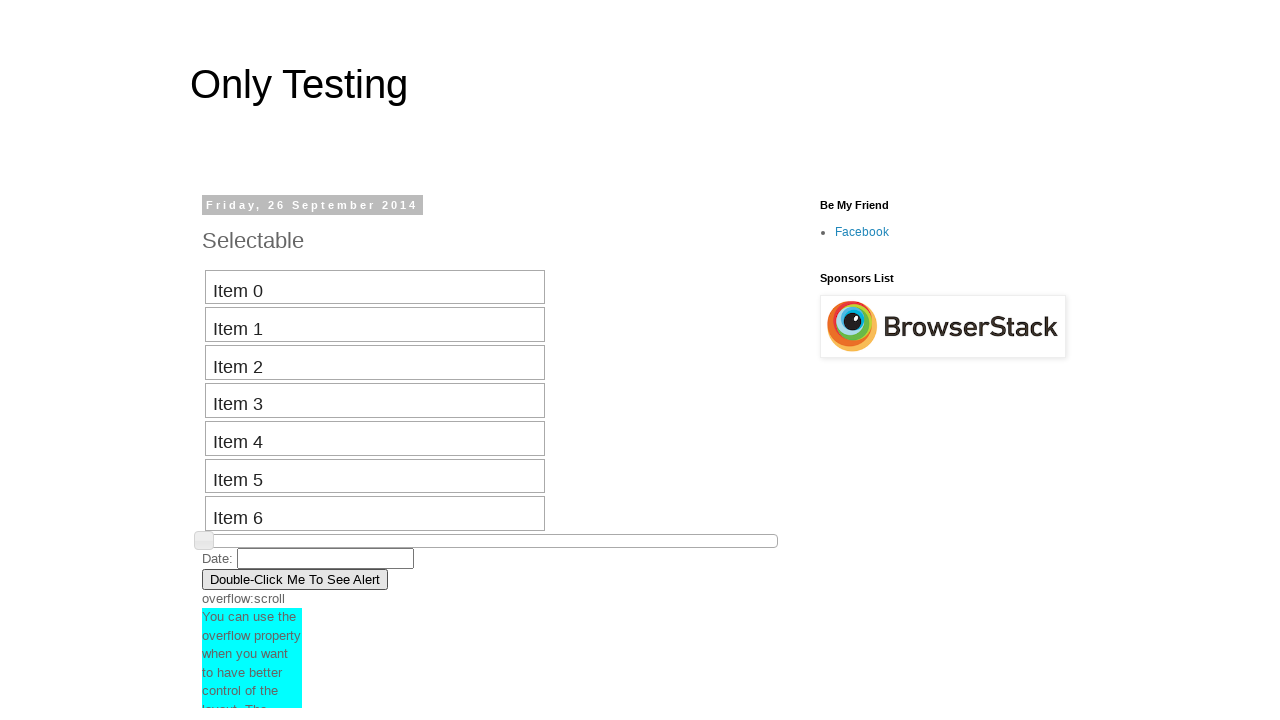

Set up dialog handler to accept alert
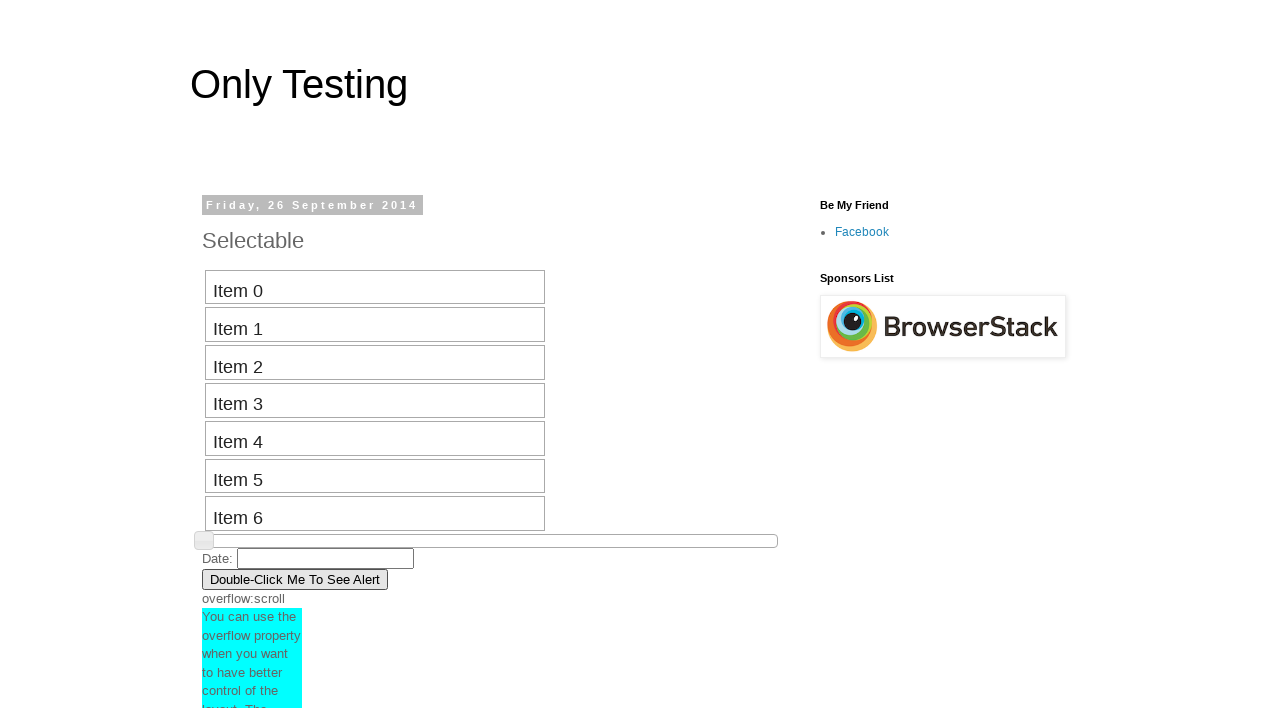

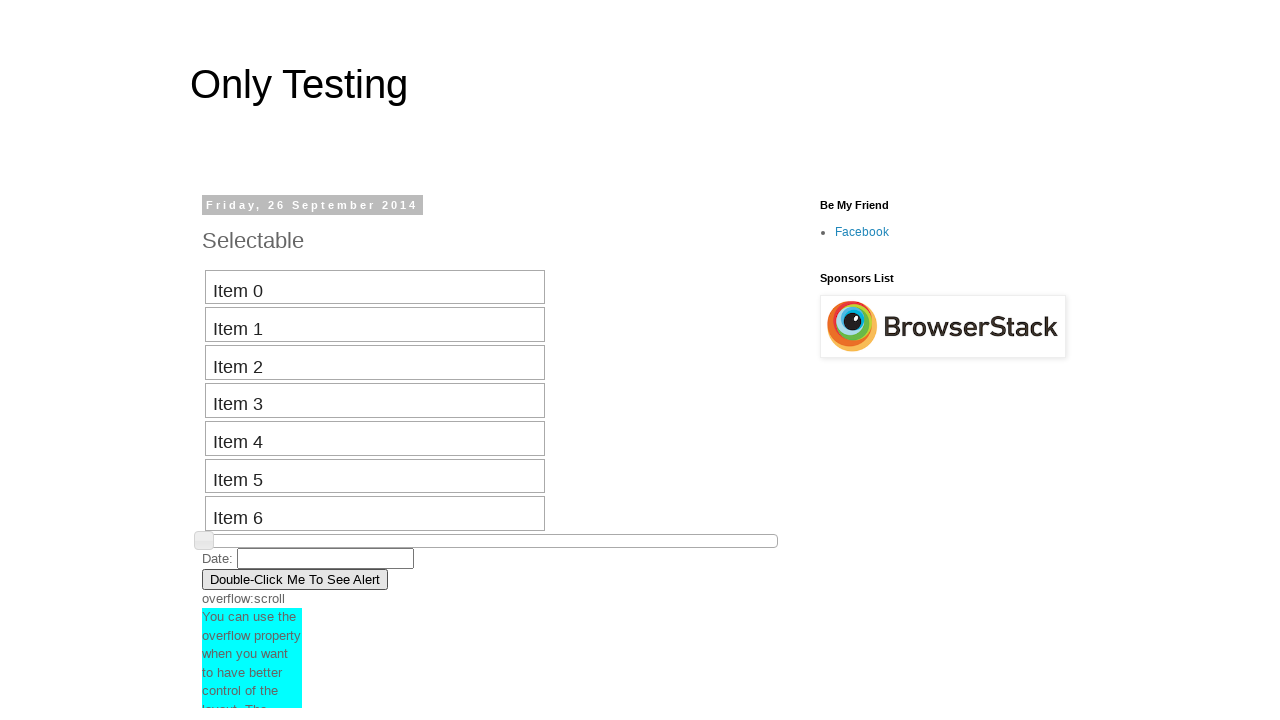